Tests dynamic loading functionality by navigating to a hidden element example, clicking start, and verifying that the "Hello World!" text becomes visible after loading

Starting URL: https://the-internet.herokuapp.com/

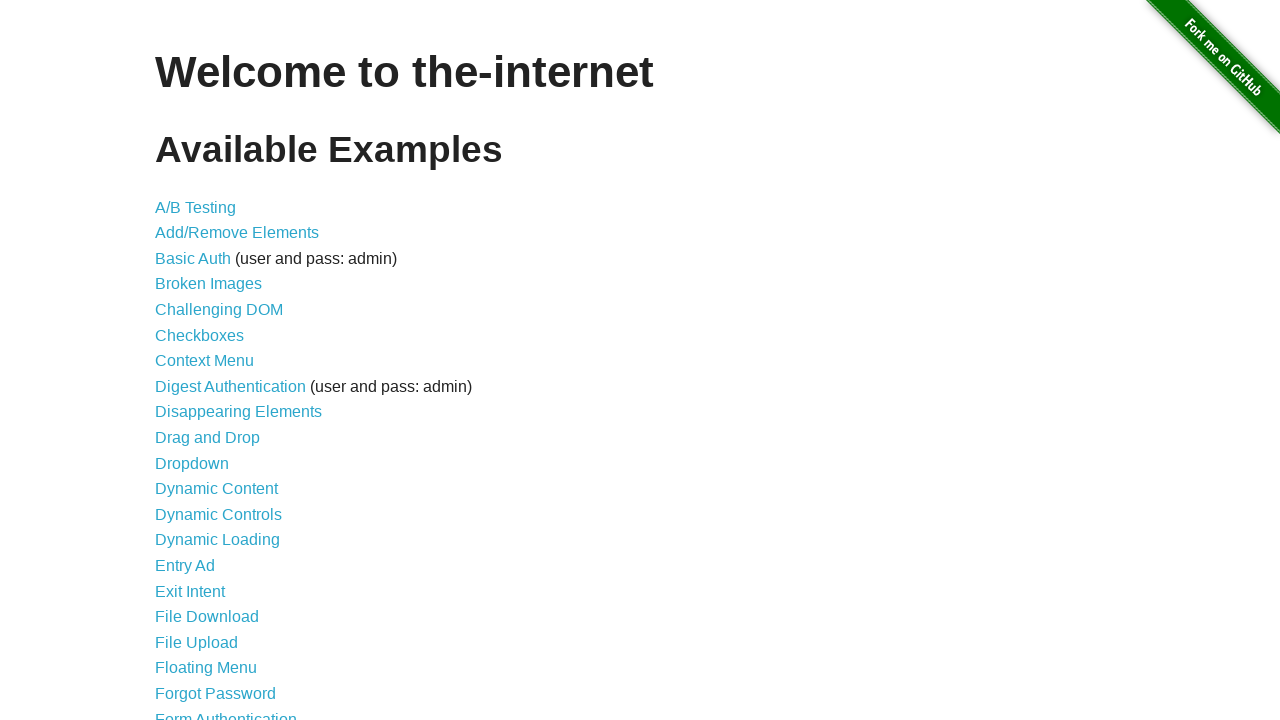

Clicked on Dynamic Loading link at (218, 540) on text='Dynamic Loading'
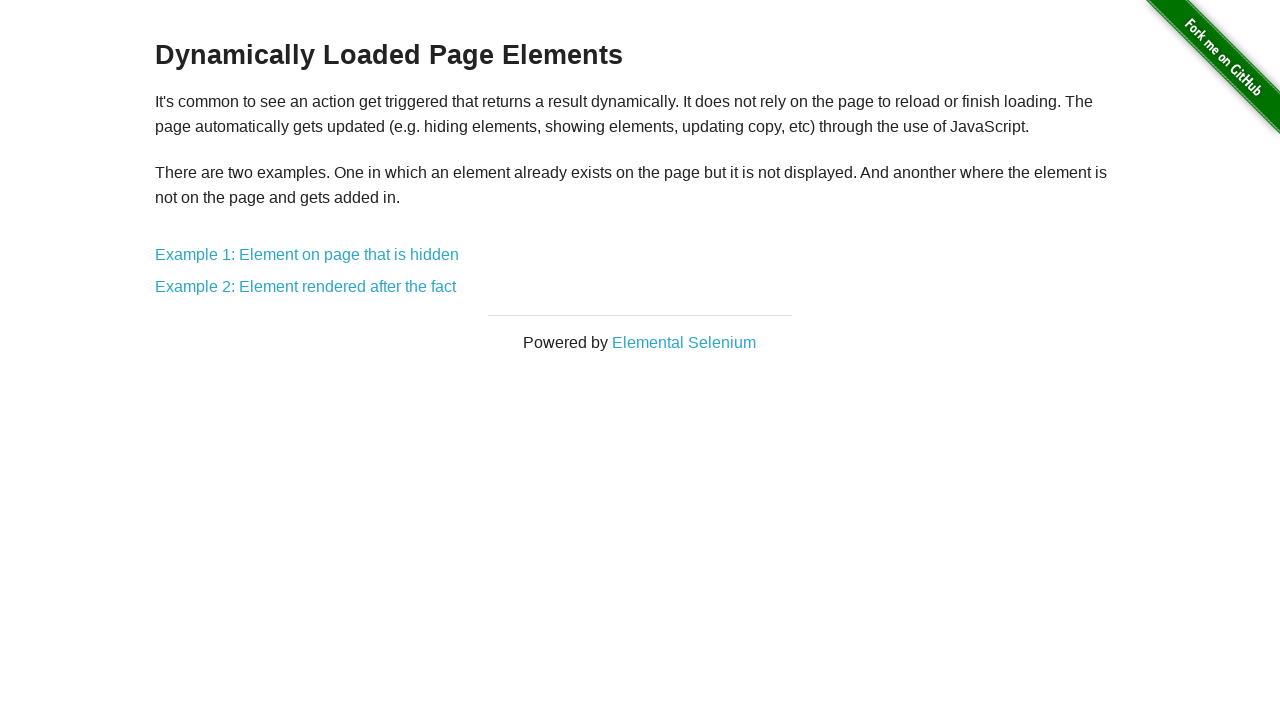

Clicked on Example 1: Element on page that is hidden link at (307, 255) on text='Example 1: Element on page that is hidden'
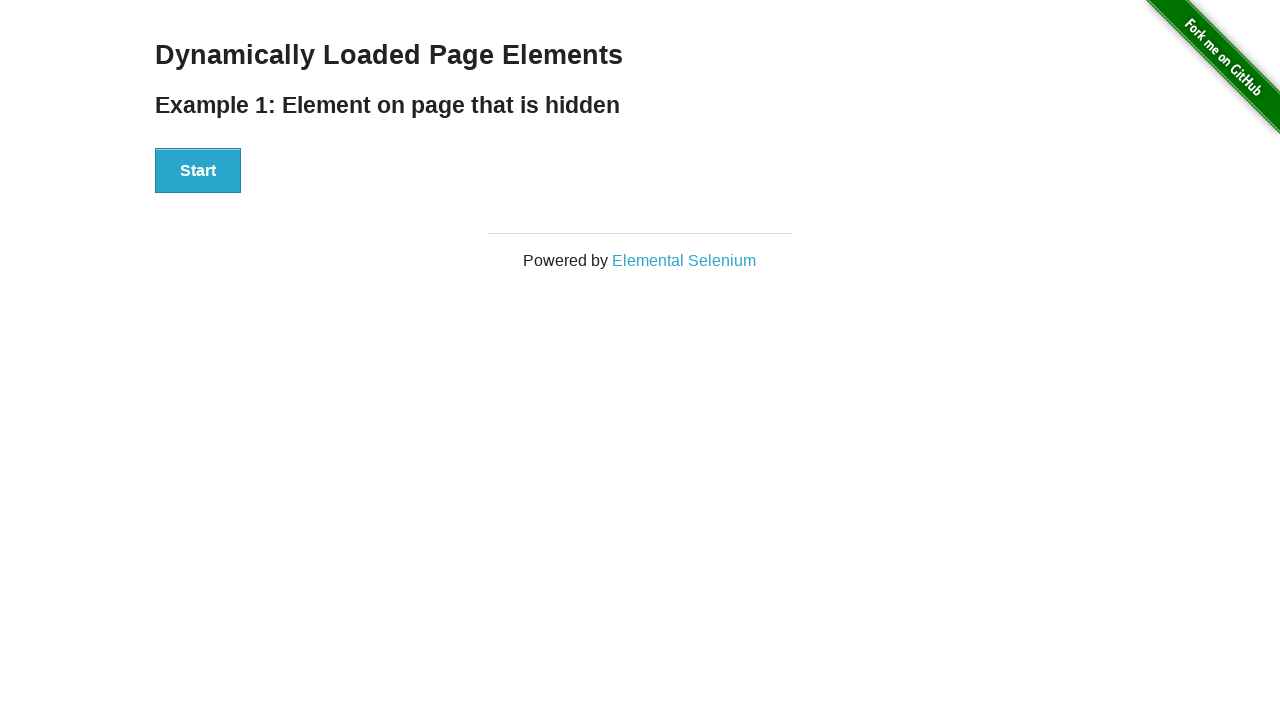

Clicked Start button to trigger dynamic loading at (198, 171) on button:has-text('Start')
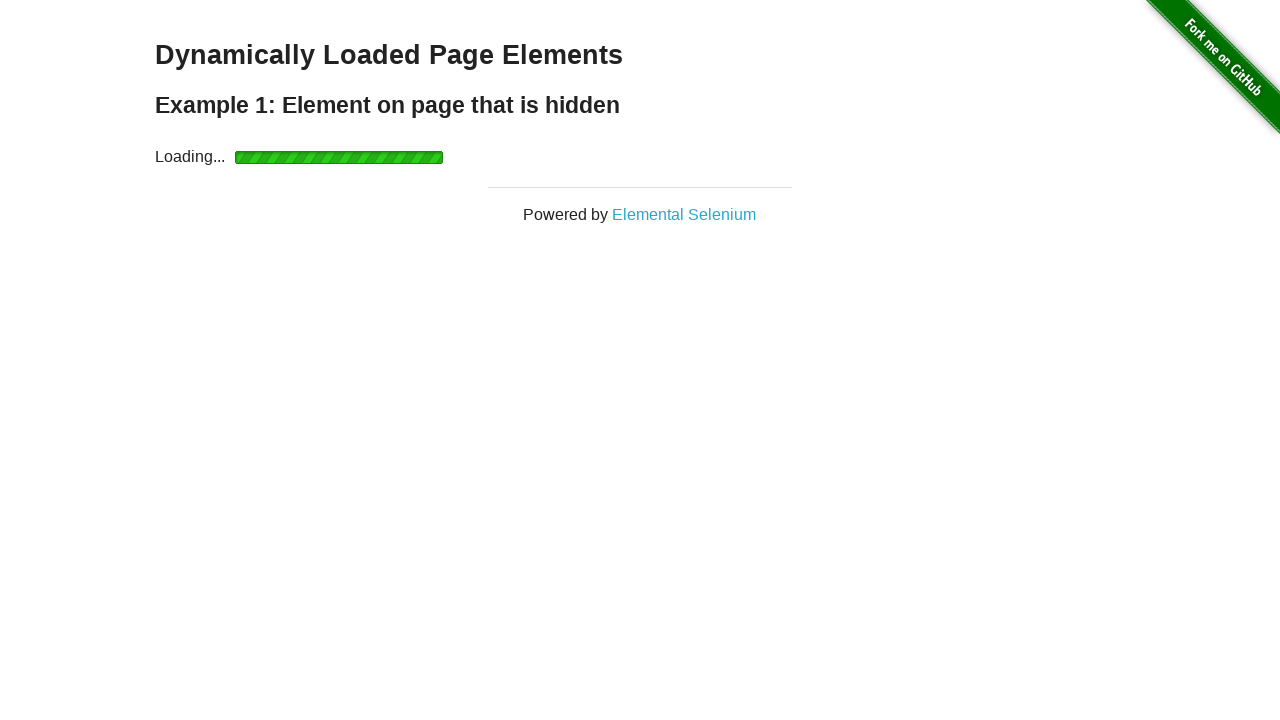

Hello World! text became visible after loading
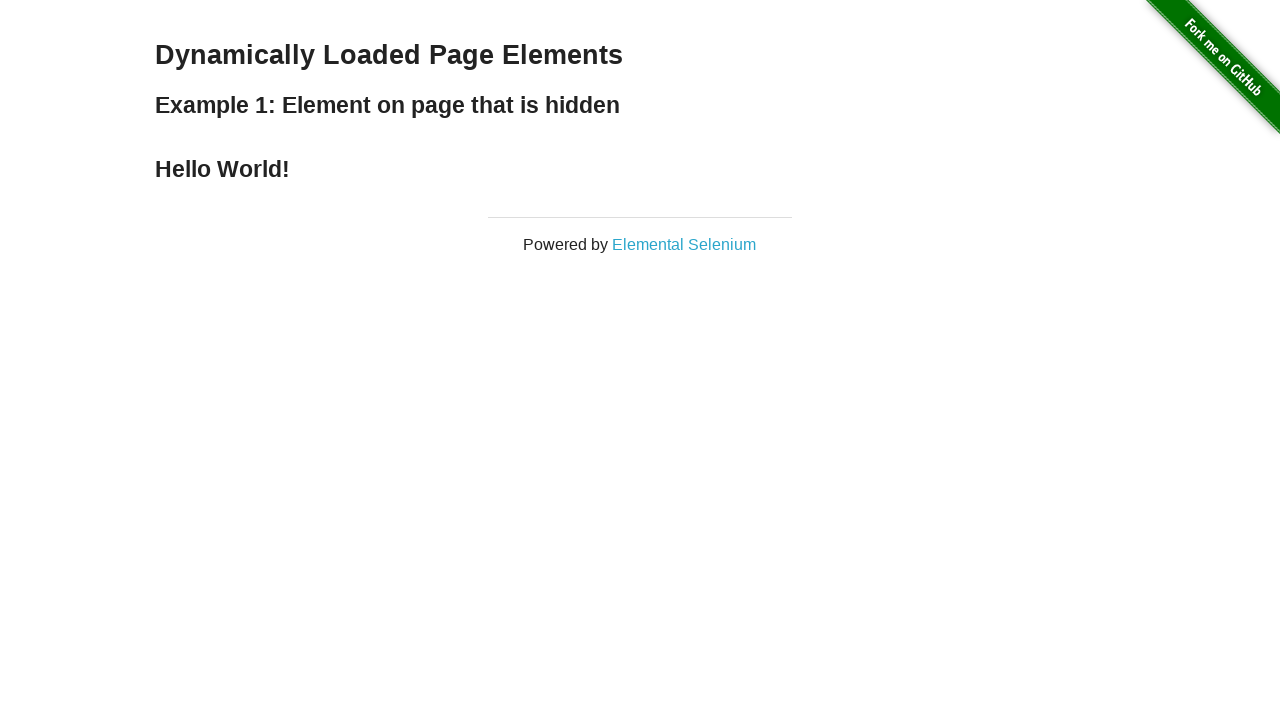

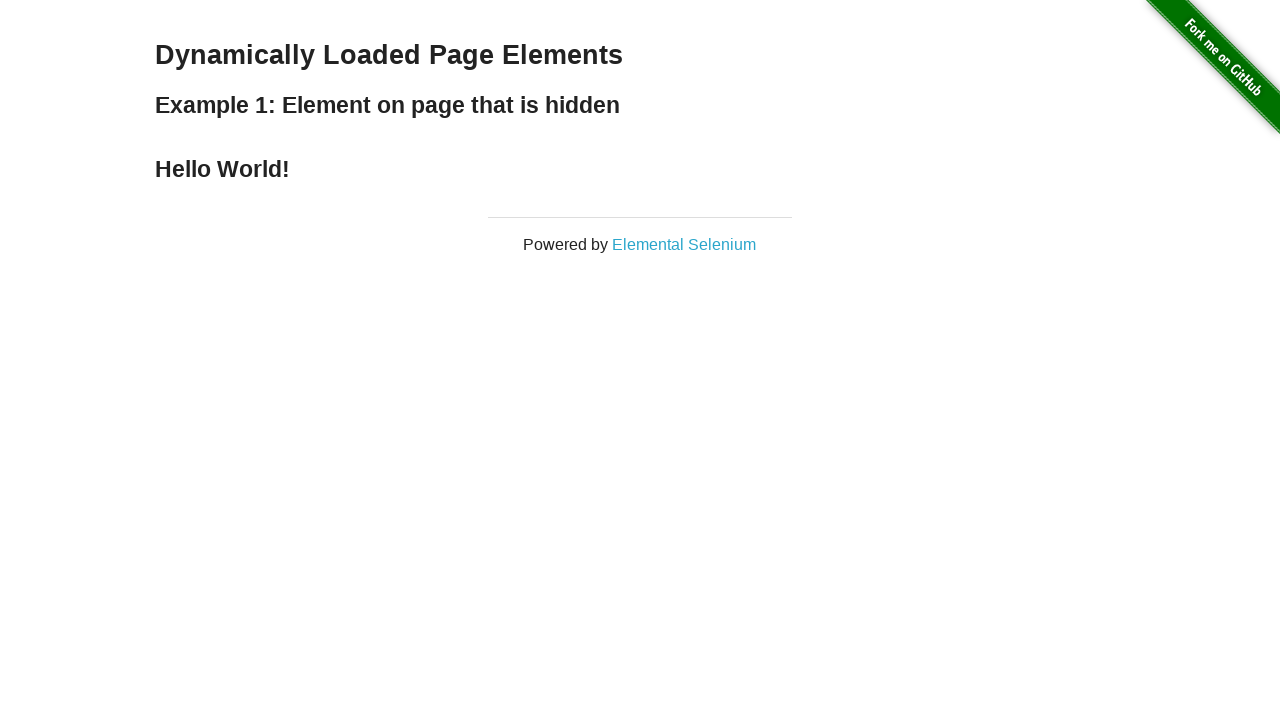